Tests JavaScript alert handling by clicking a button that triggers an alert and then accepting the alert dialog

Starting URL: https://the-internet.herokuapp.com/javascript_alerts

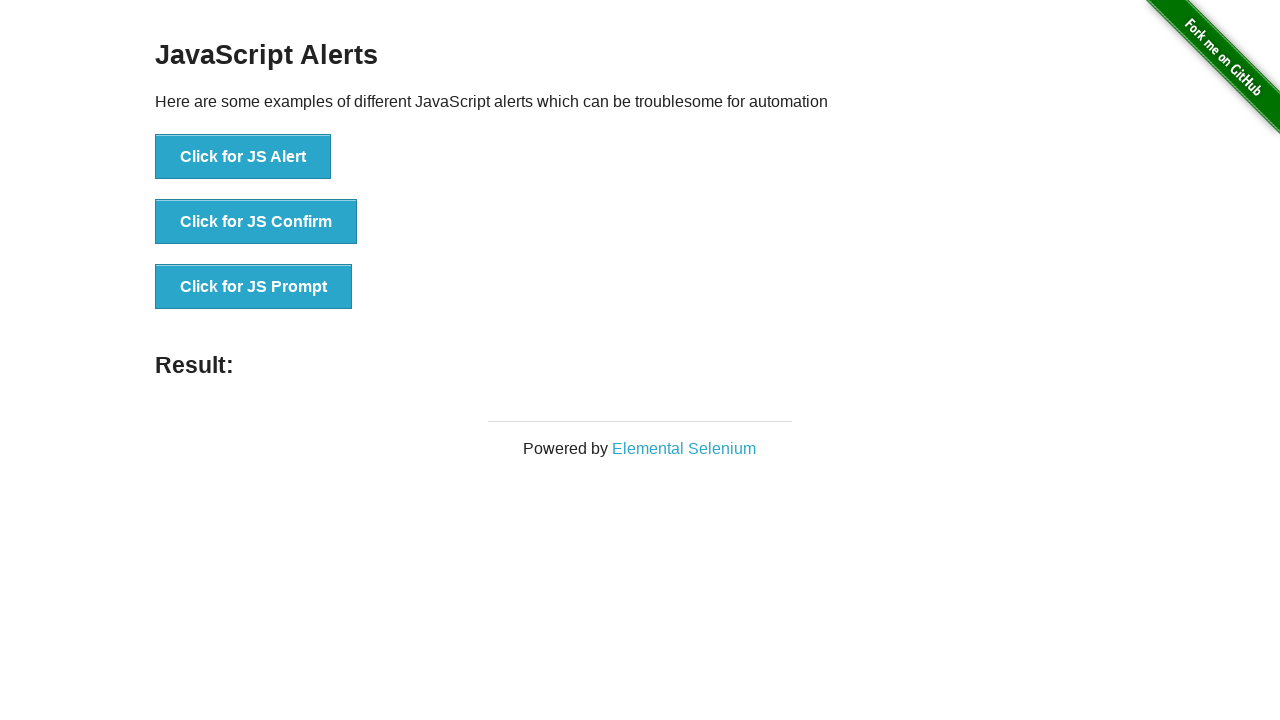

Clicked the 'Click for JS Alert' button to trigger JavaScript alert at (243, 157) on xpath=//button[normalize-space()='Click for JS Alert']
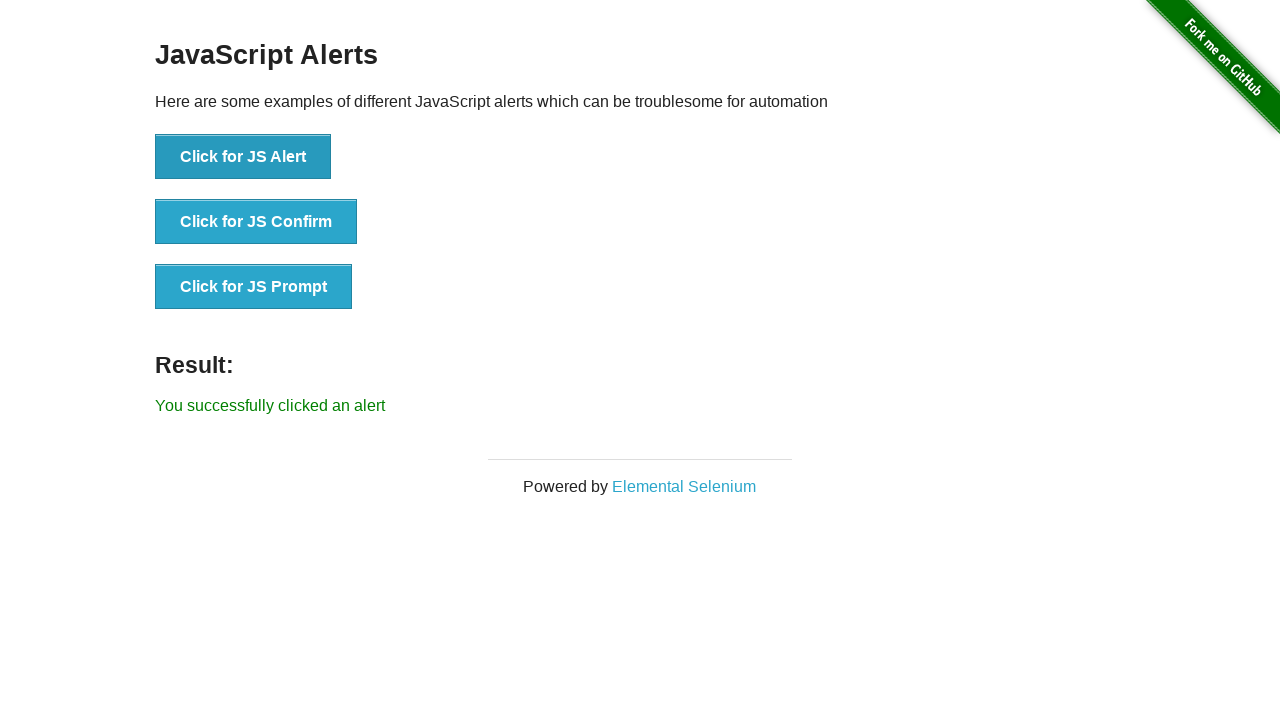

Set up dialog event handler to accept any alerts
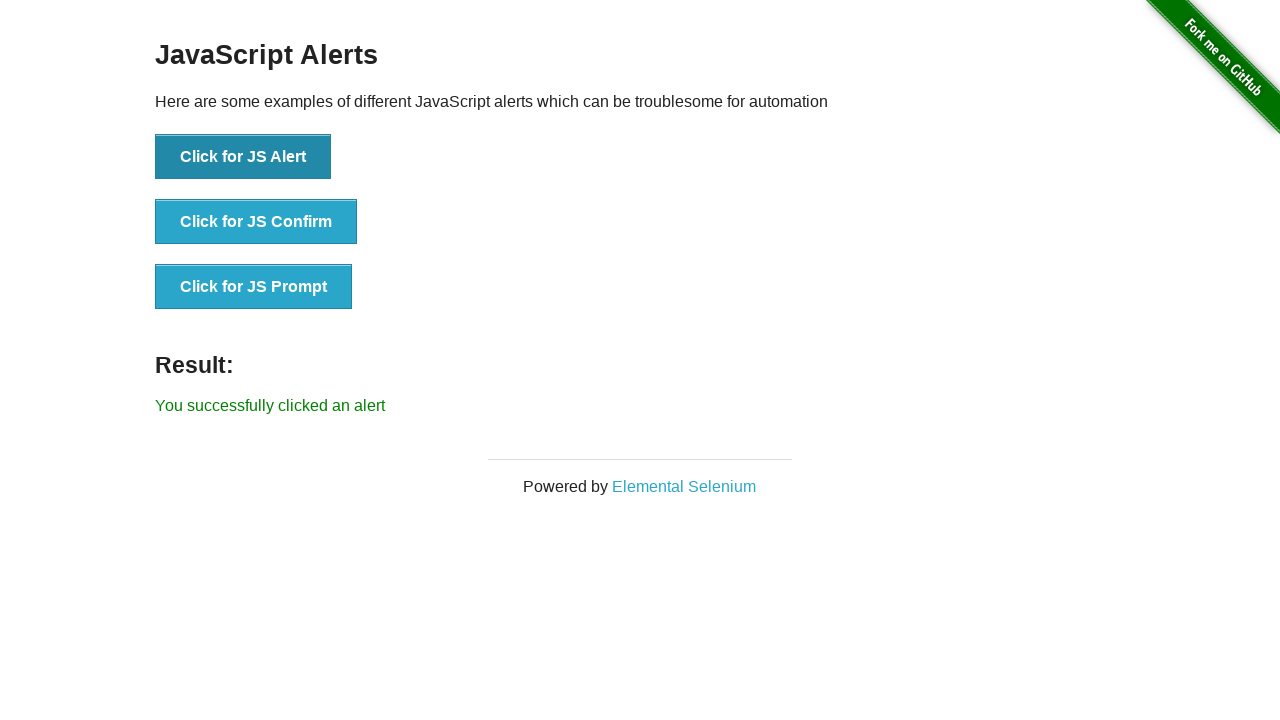

Set up one-time dialog handler to accept the alert
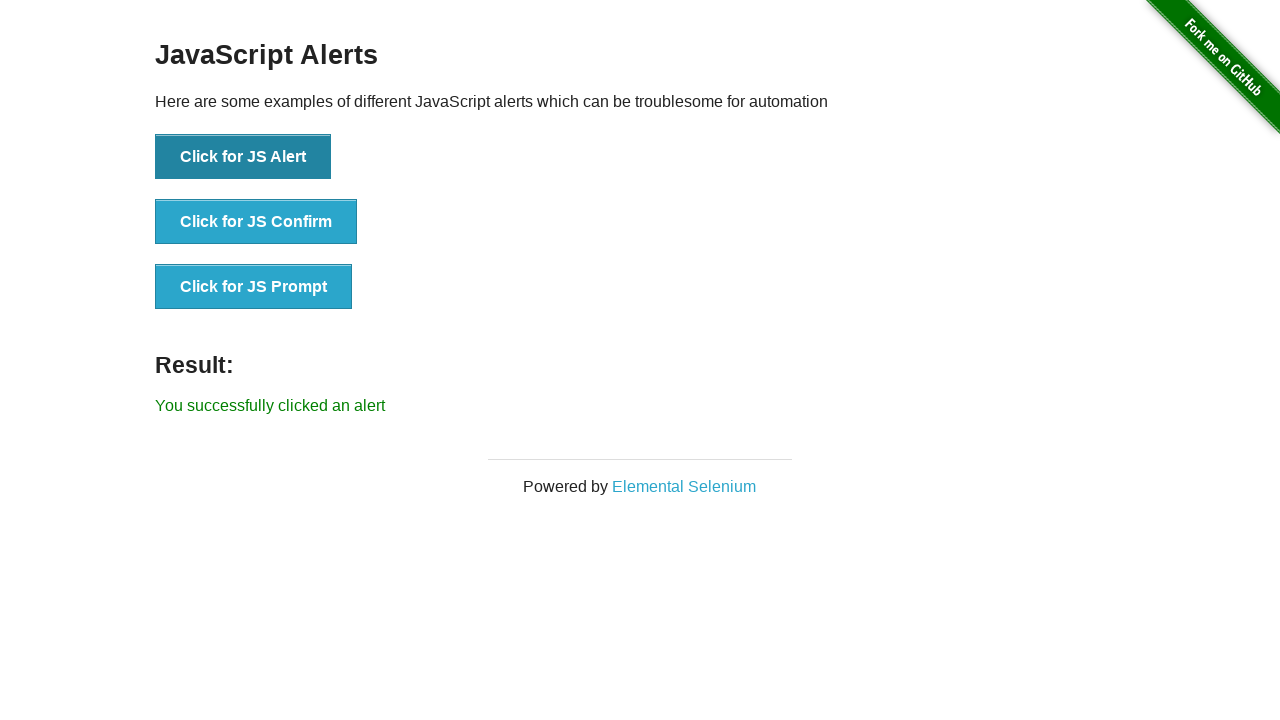

Clicked the 'Click for JS Alert' button to trigger the alert at (243, 157) on xpath=//button[normalize-space()='Click for JS Alert']
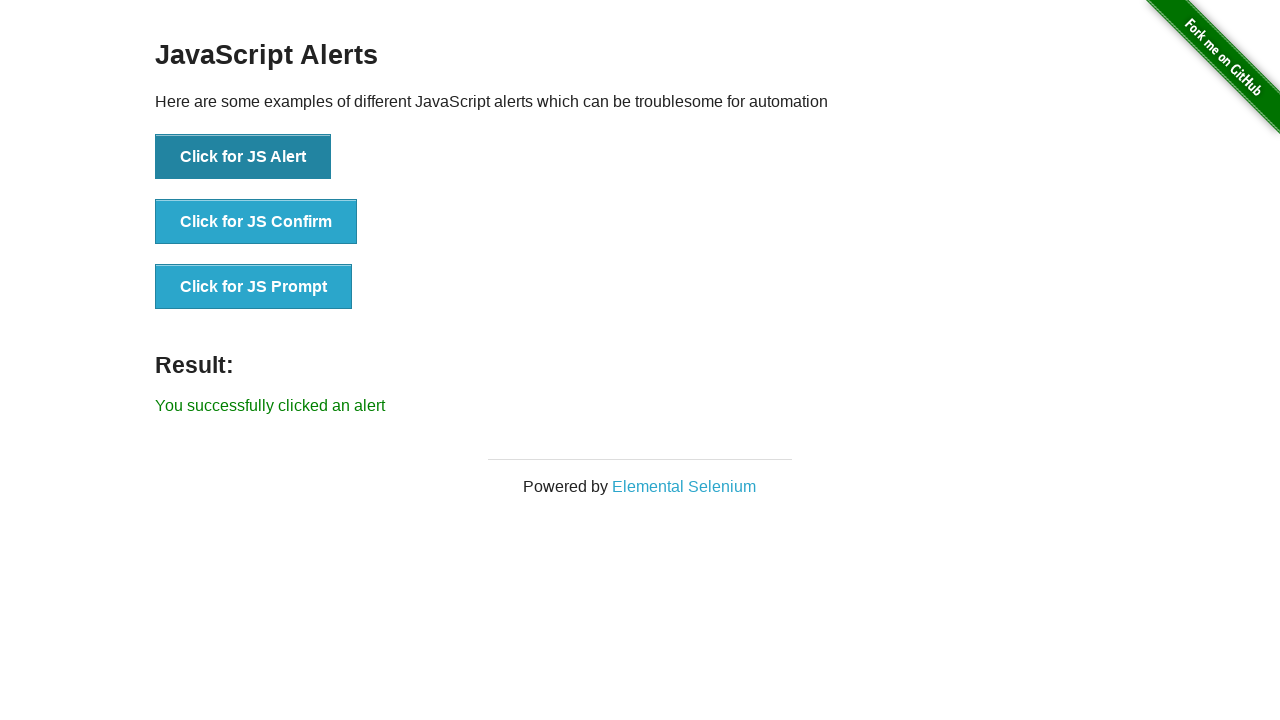

Alert was accepted and result message appeared
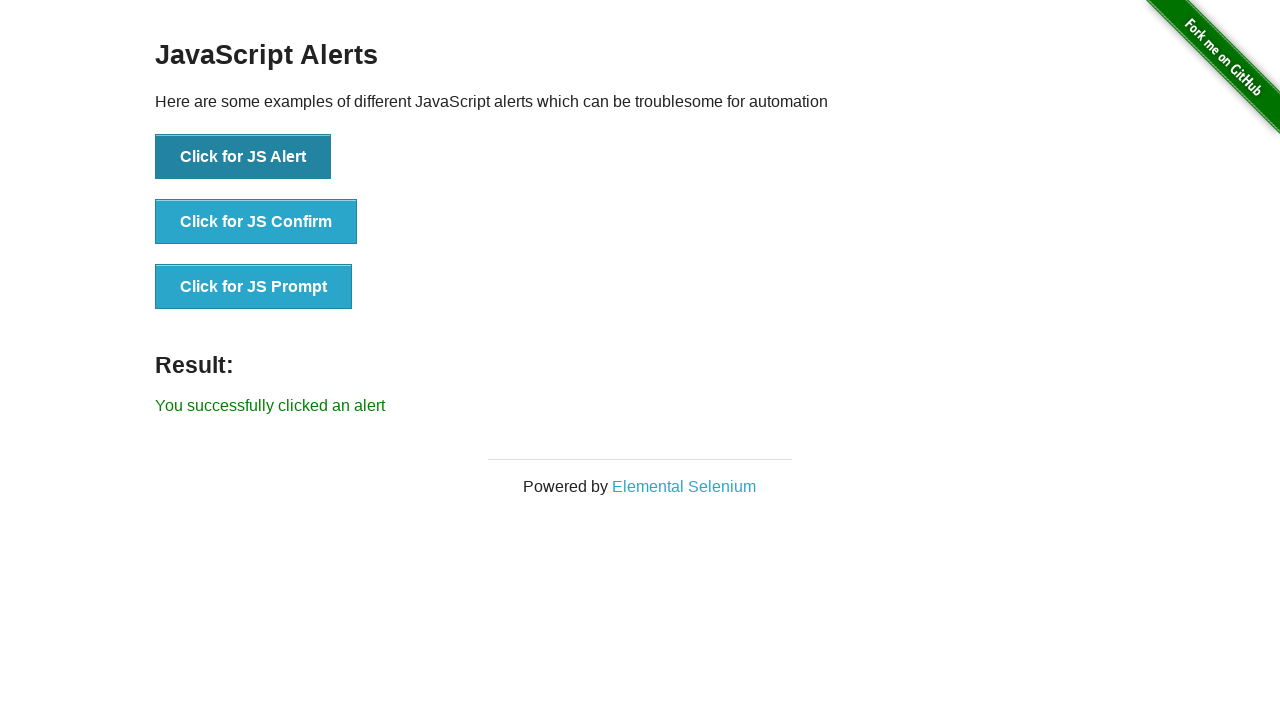

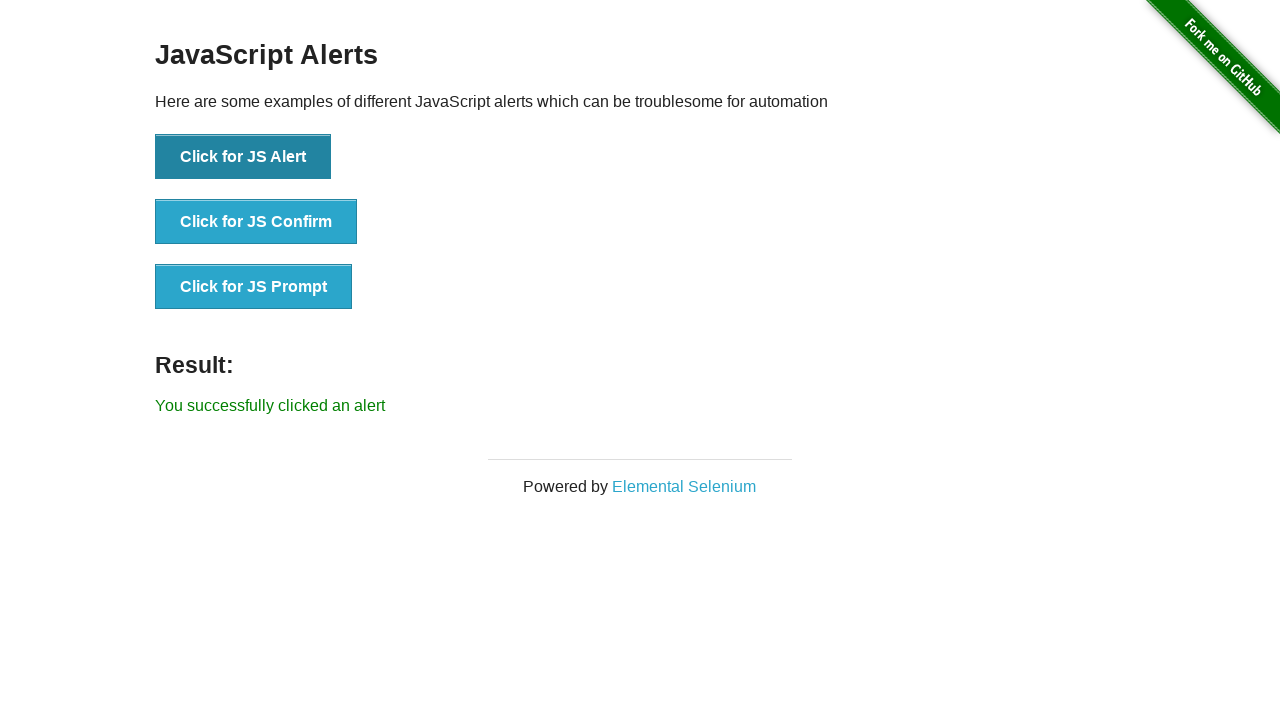